Tests an e-commerce site by searching for products, adding a specific item to cart, and proceeding to checkout

Starting URL: https://www.rahulshettyacademy.com/seleniumPractise/#/

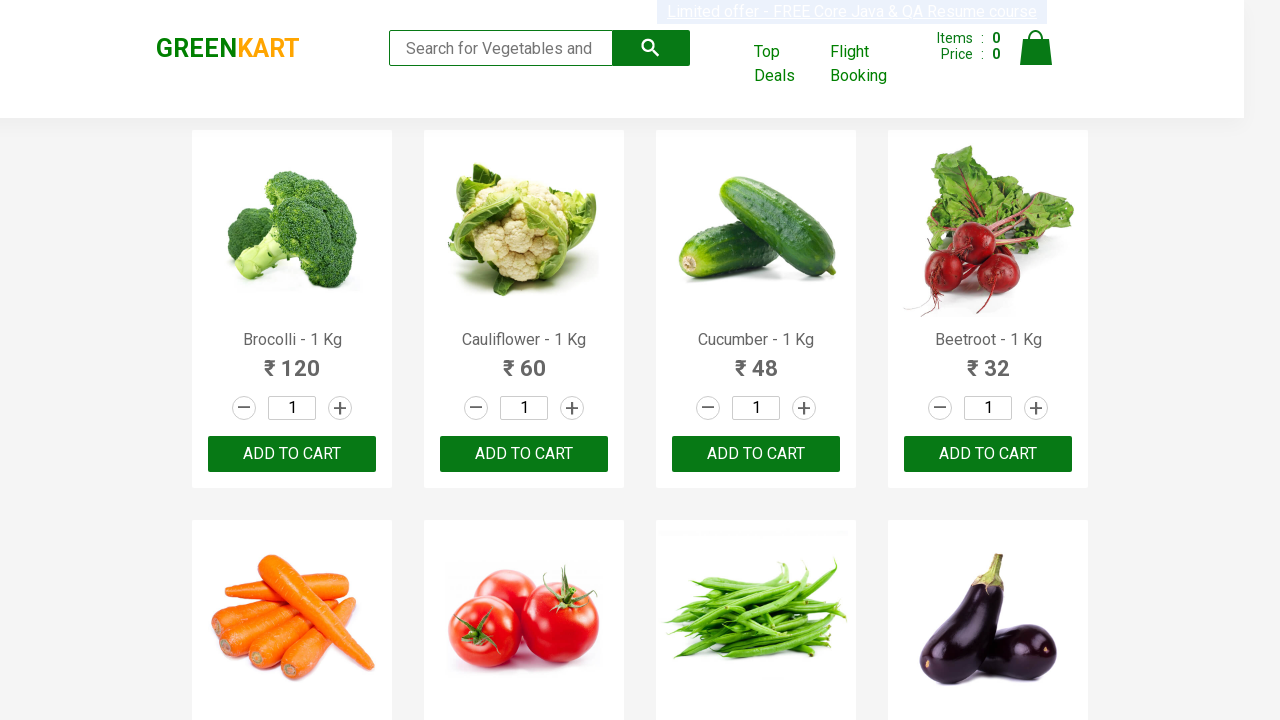

Navigated to e-commerce practice site
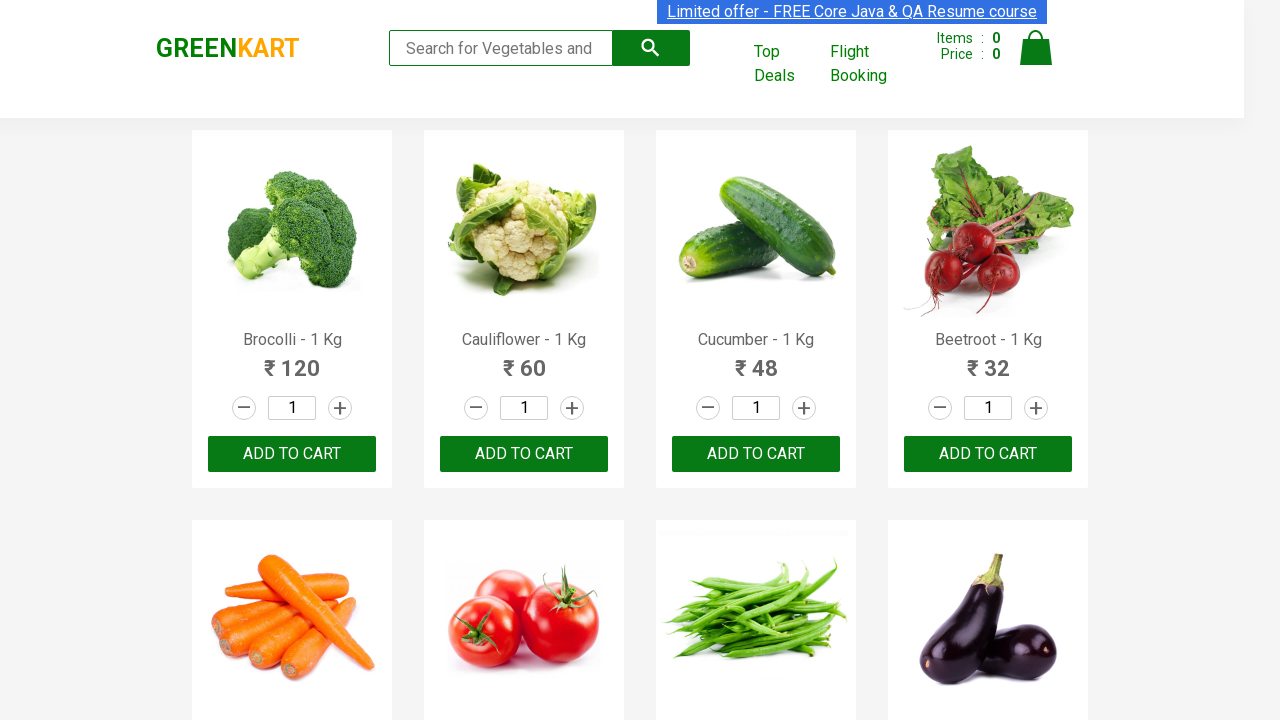

Filled search field with 'ca' on .search-keyword
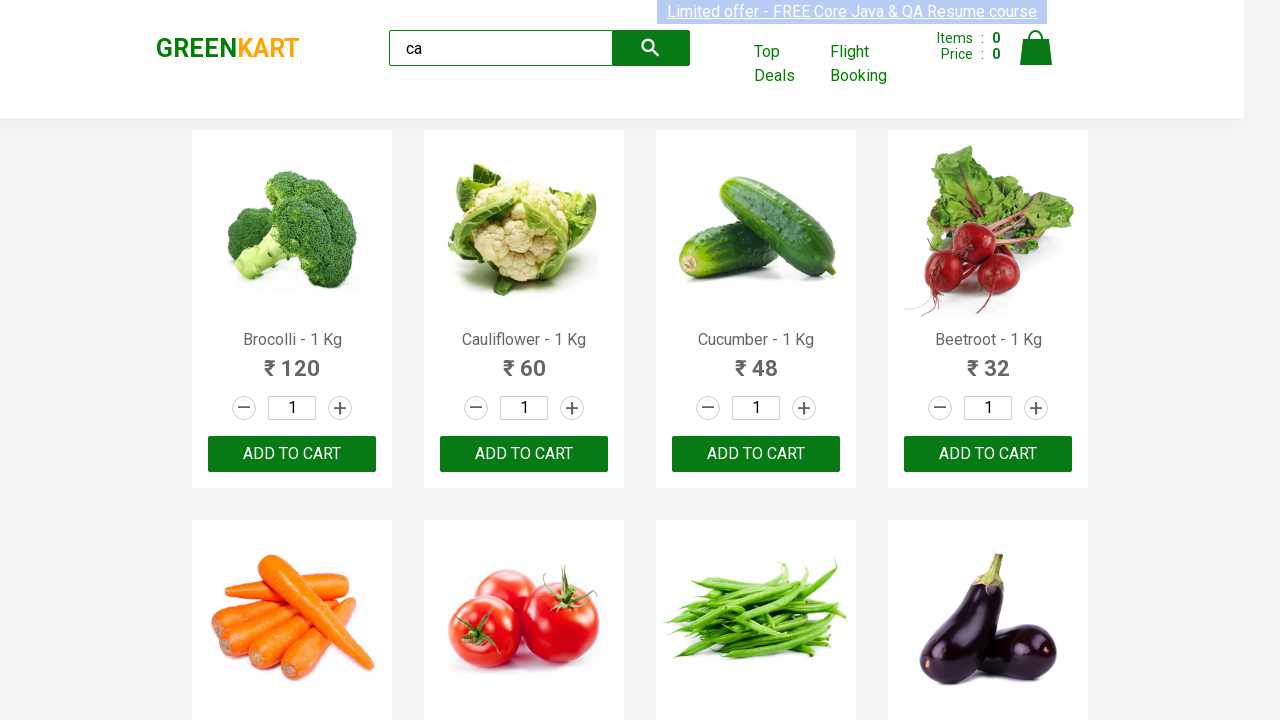

Waited 2 seconds for products to load after search
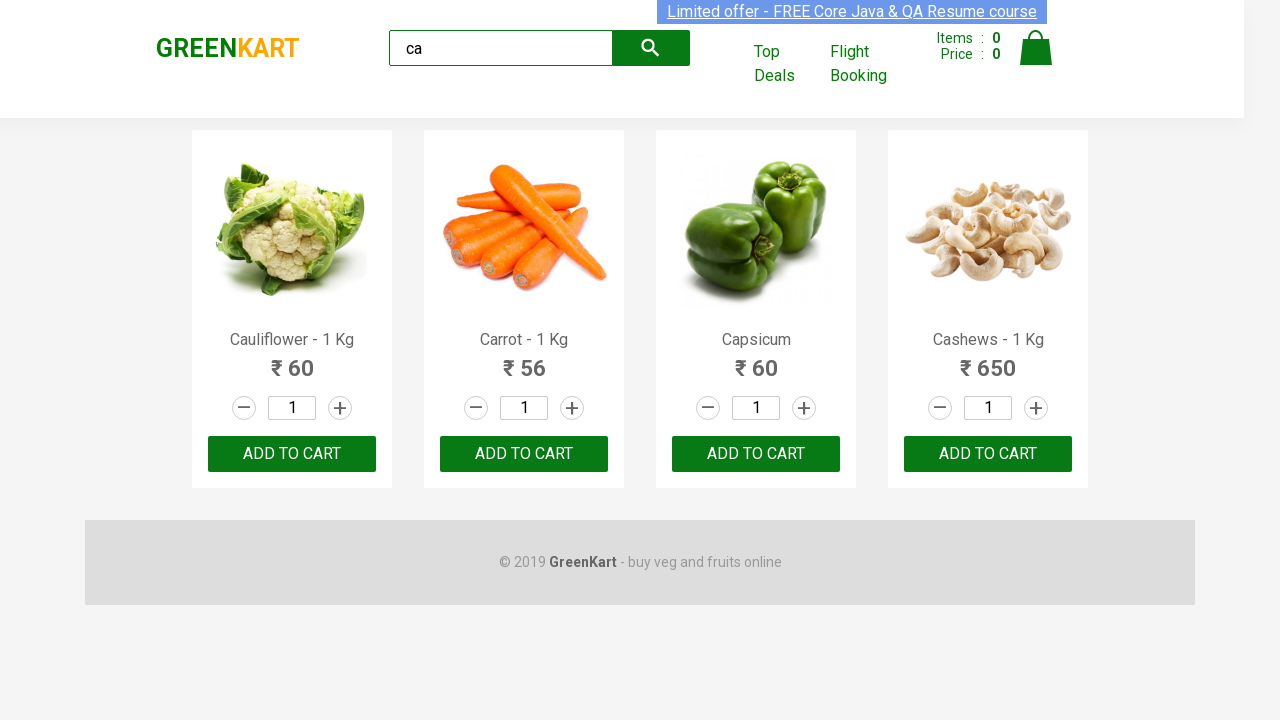

Retrieved list of product elements
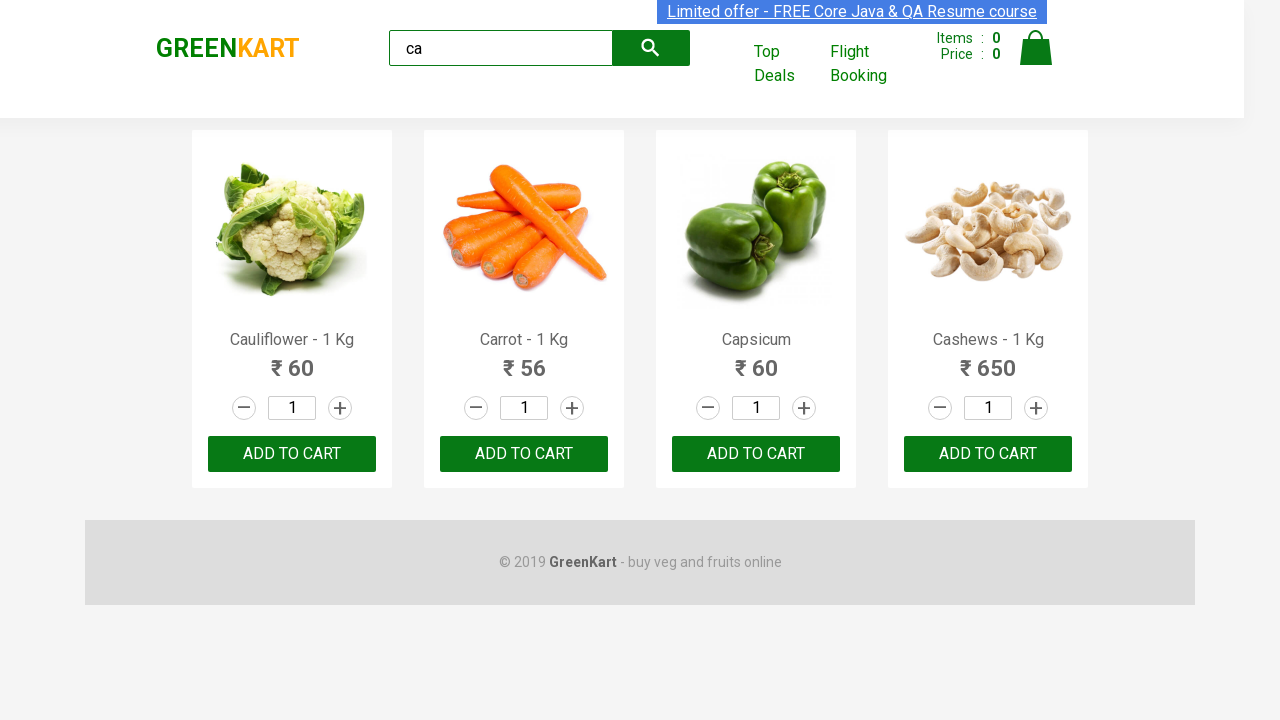

Retrieved product name: Cauliflower - 1 Kg
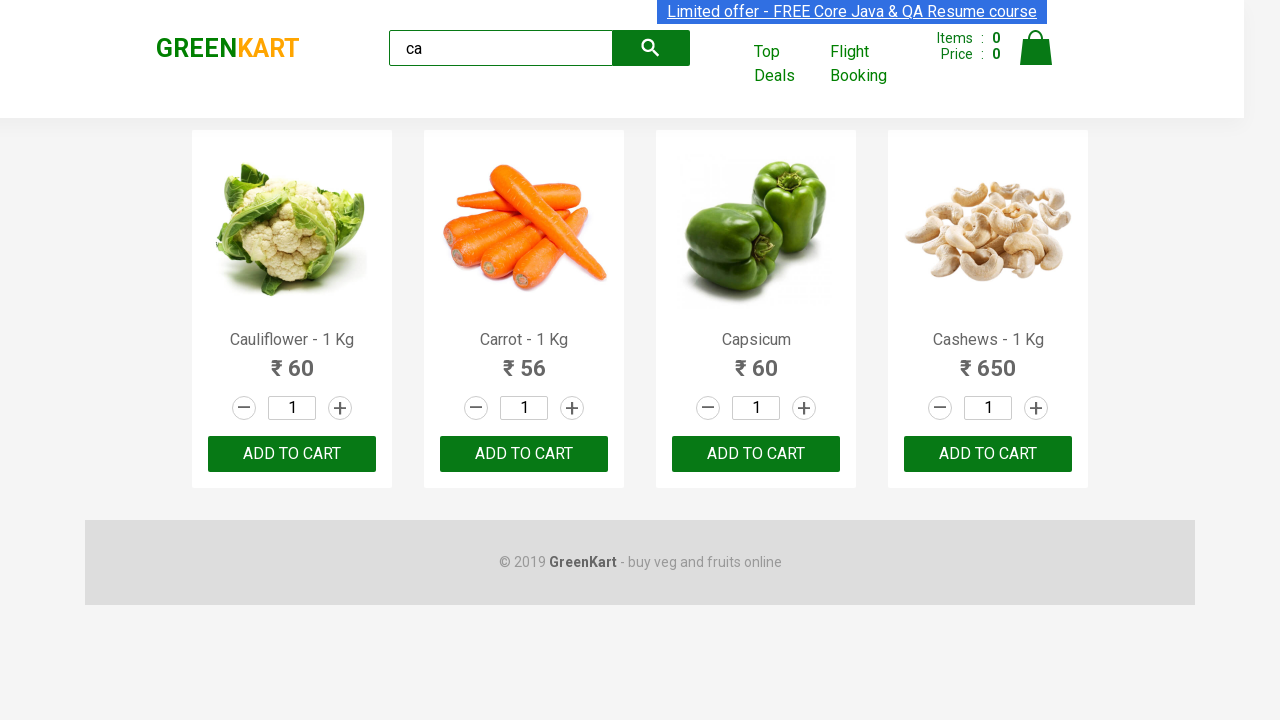

Retrieved product name: Carrot - 1 Kg
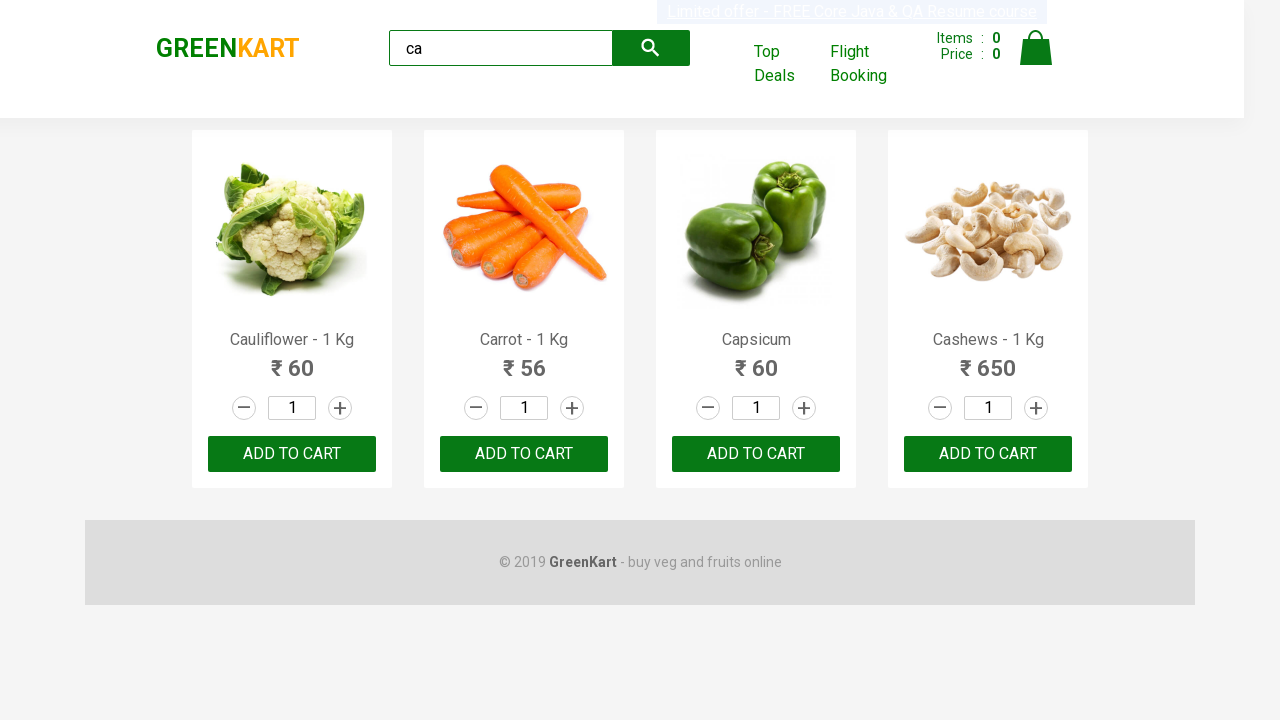

Retrieved product name: Capsicum
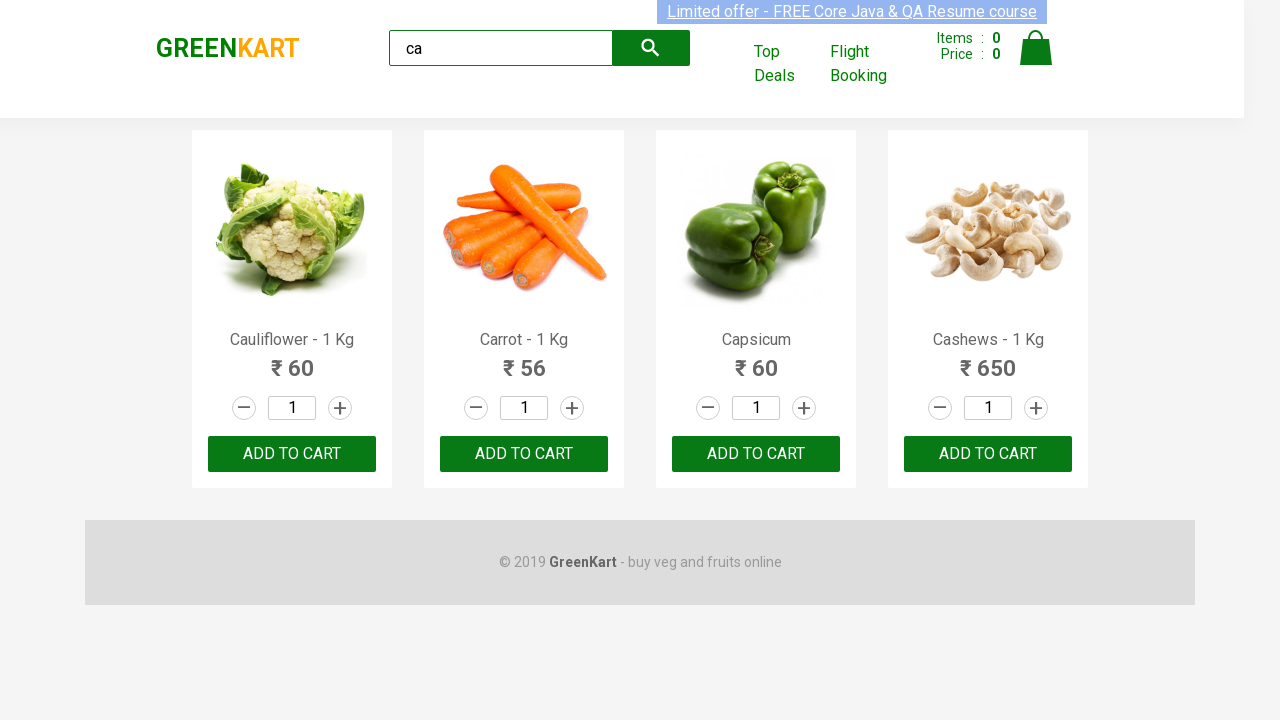

Retrieved product name: Cashews - 1 Kg
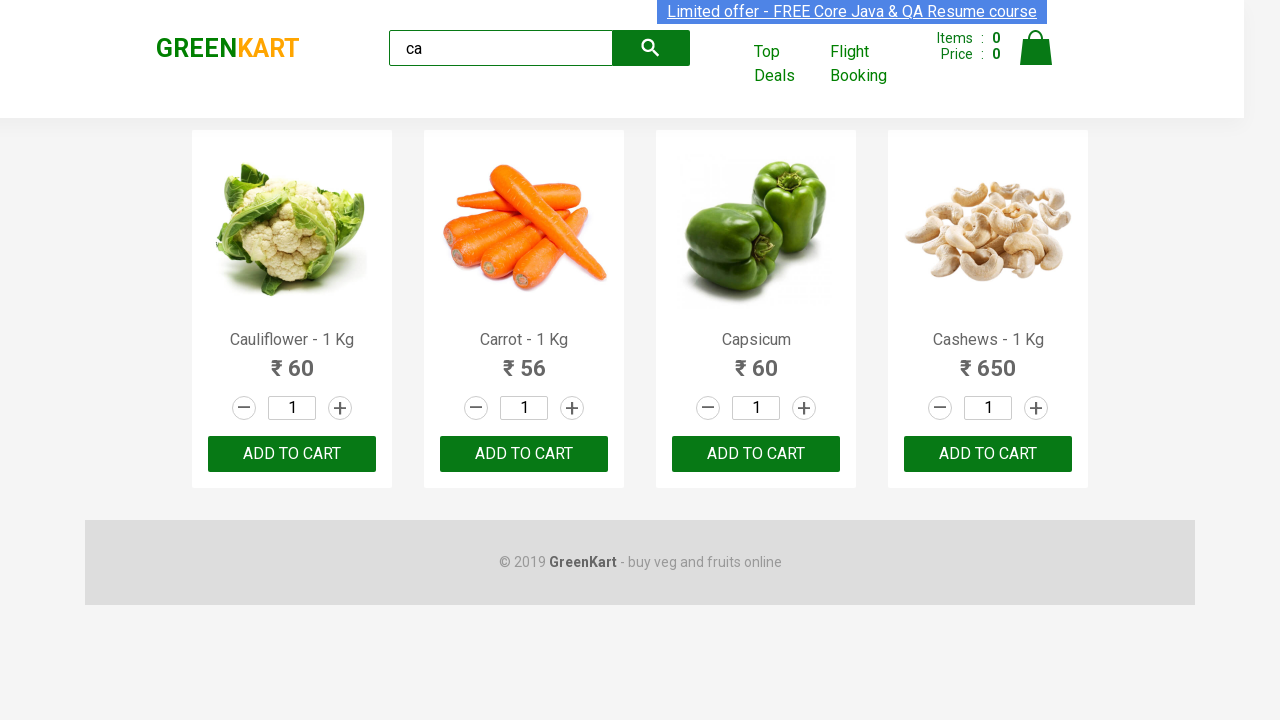

Clicked 'Add to cart' button for Cashew product at (988, 454) on .products .product >> nth=3 >> button
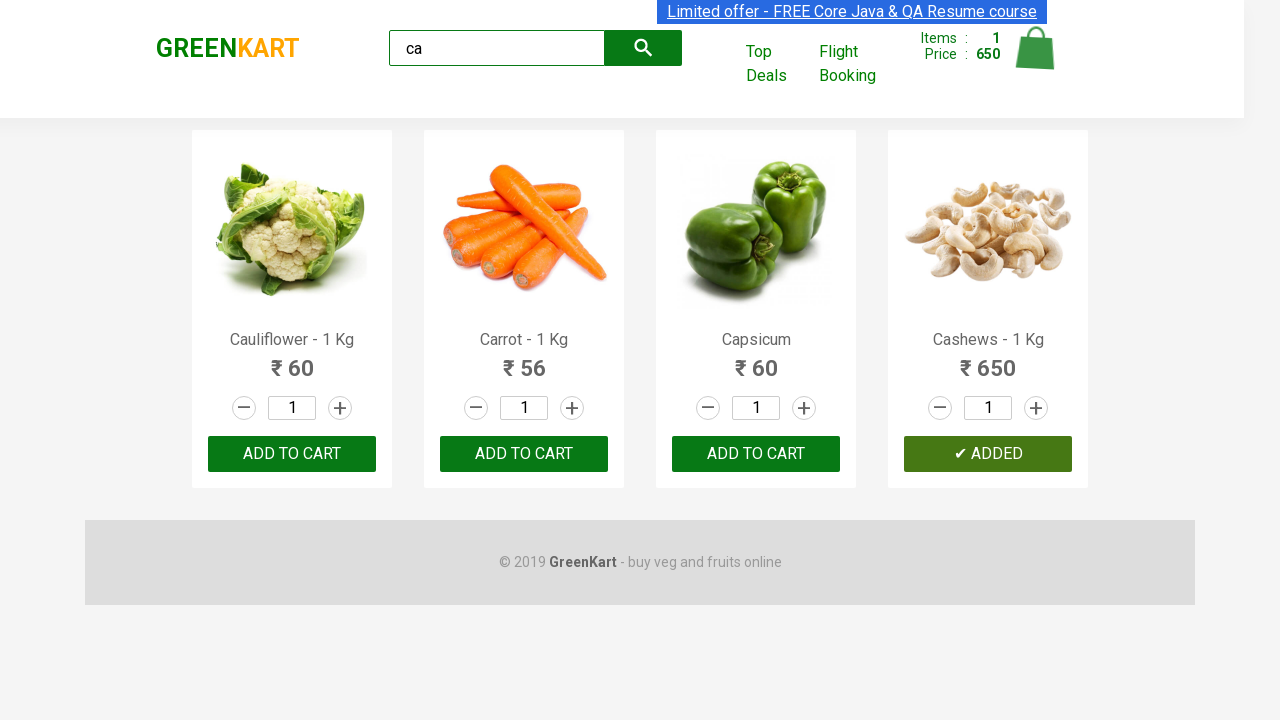

Clicked cart icon to open cart preview at (1036, 48) on .cart-icon > img
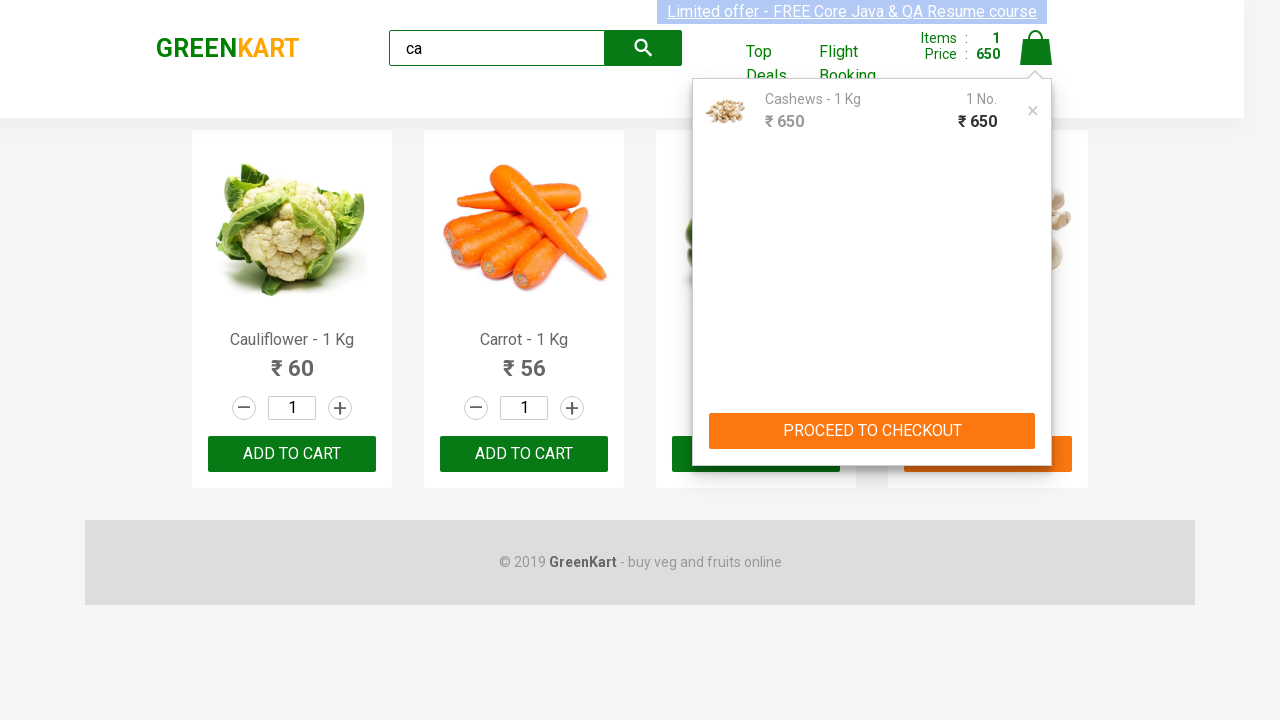

Clicked proceed button in cart preview to proceed to checkout at (872, 431) on .cart-preview.active button
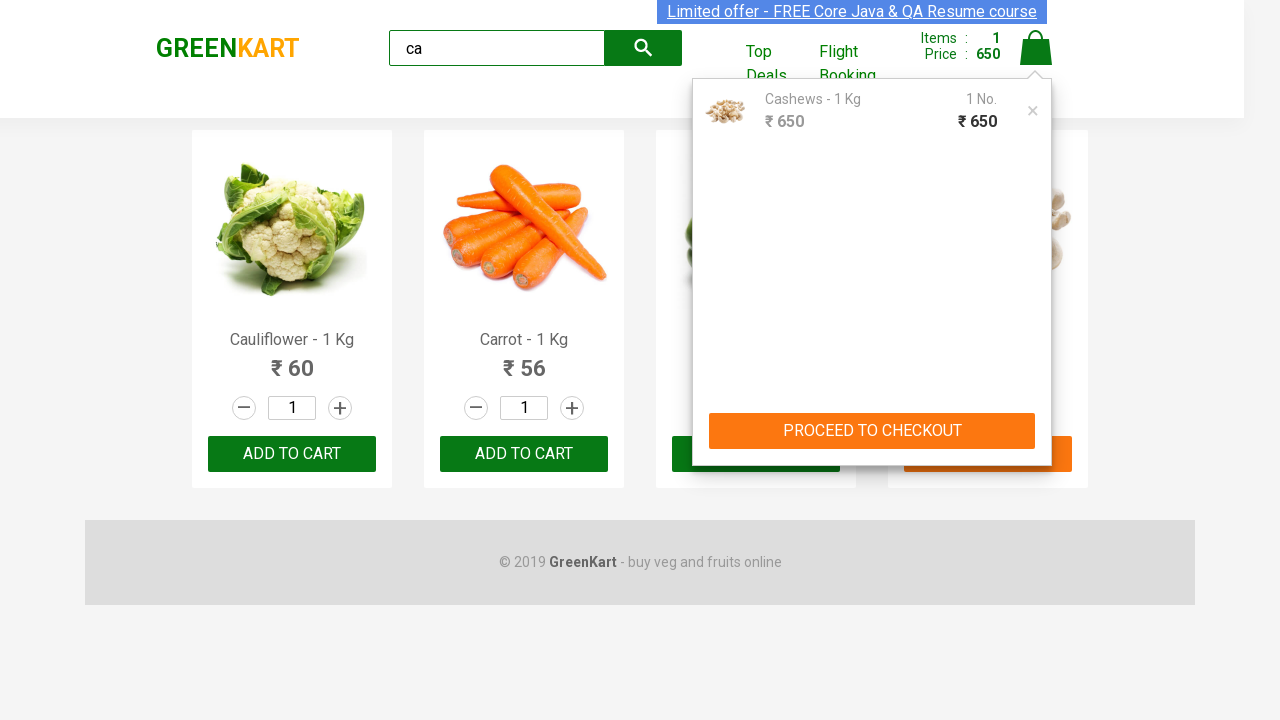

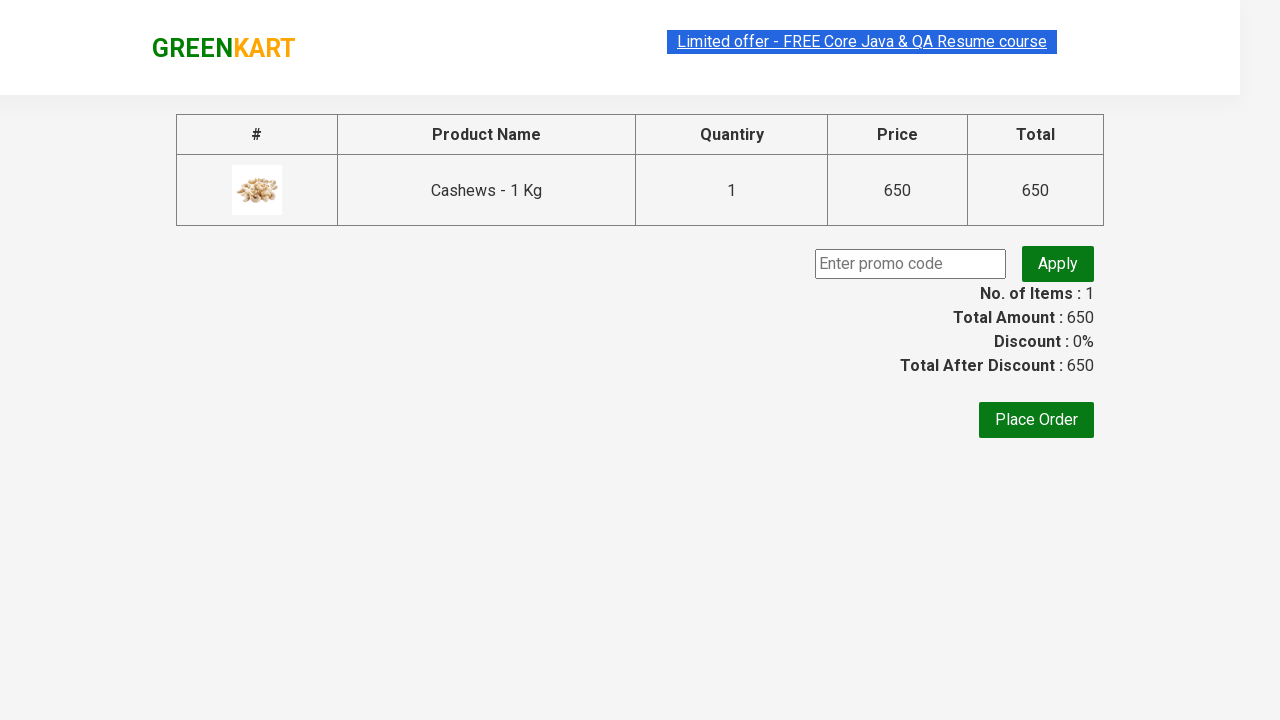